Tests the diet quiz navigation on page 9, verifying back button functionality and cycling through all knowledge assessment options

Starting URL: https://dietsw.tutorplace.ru/

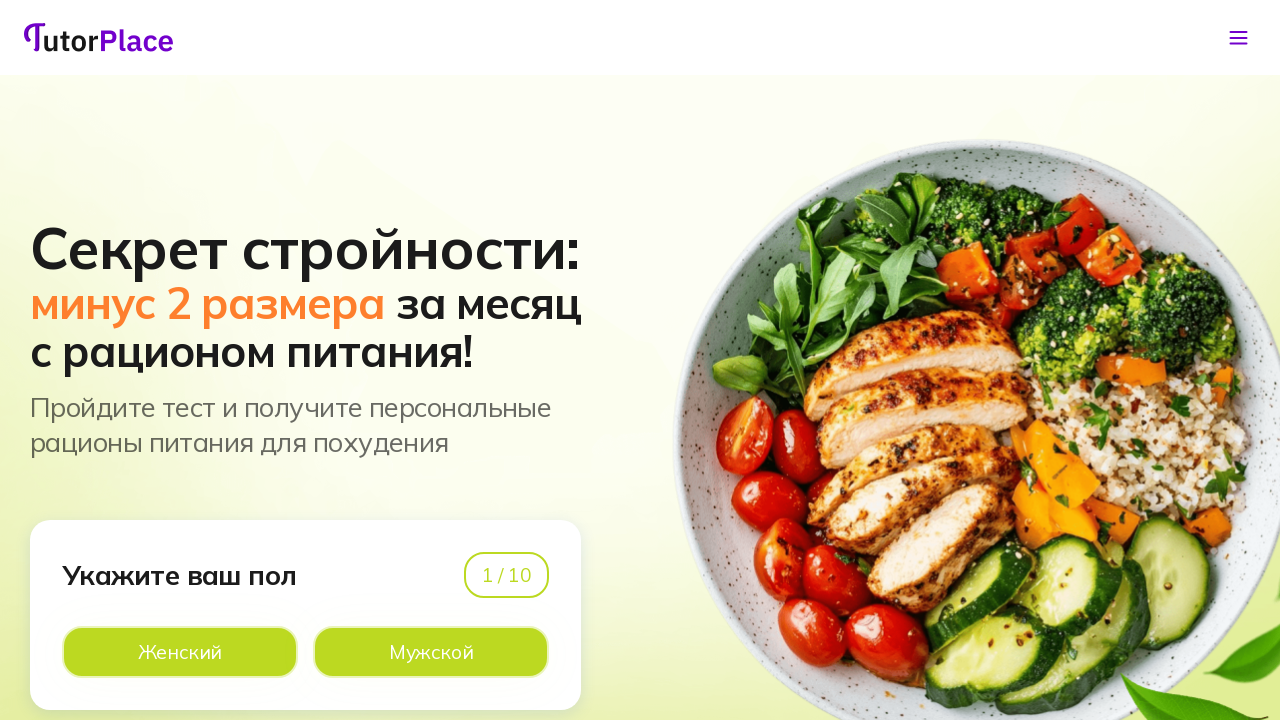

Selected Male option on page 1 at (431, 652) on xpath=//*[@id='app']/main/div/section[1]/div/div/div[1]/div[2]/div[2]/div[2]/lab
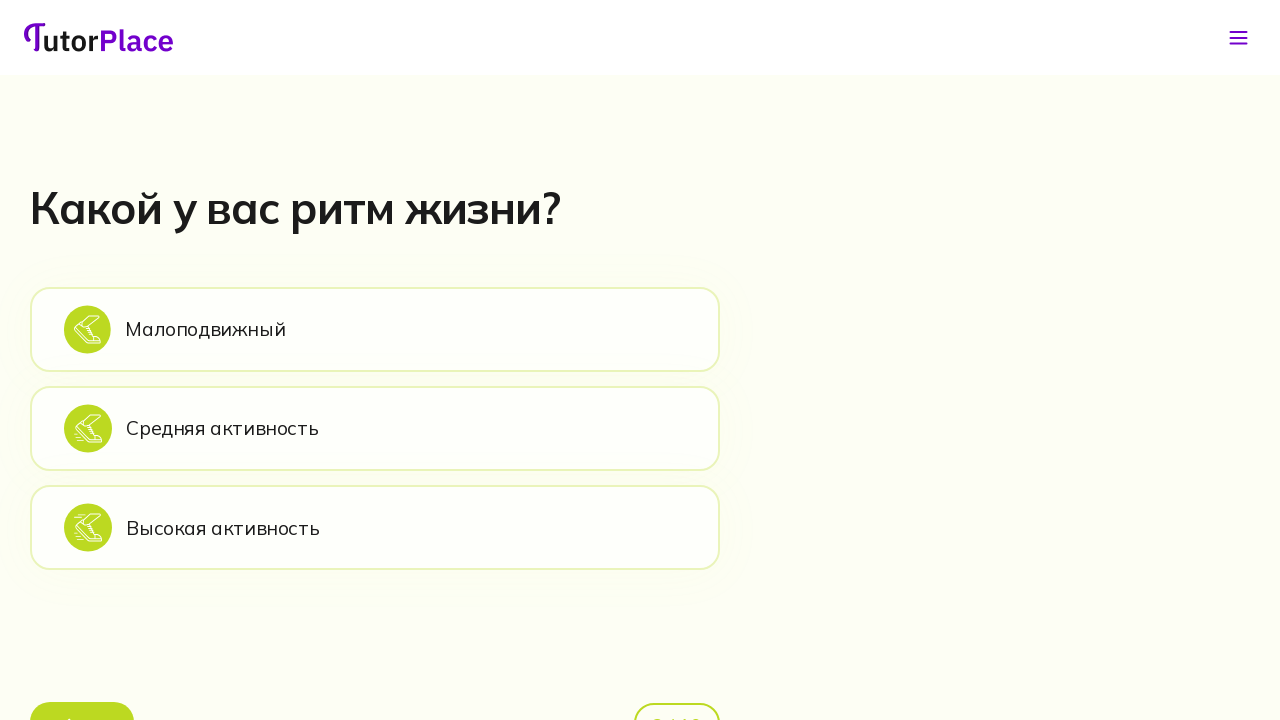

Selected sedentary lifestyle option on page 2 at (375, 329) on xpath=//*[@id='app']/main/div/section[2]/div/div/div[2]/div[1]/div[2]/div[1]/lab
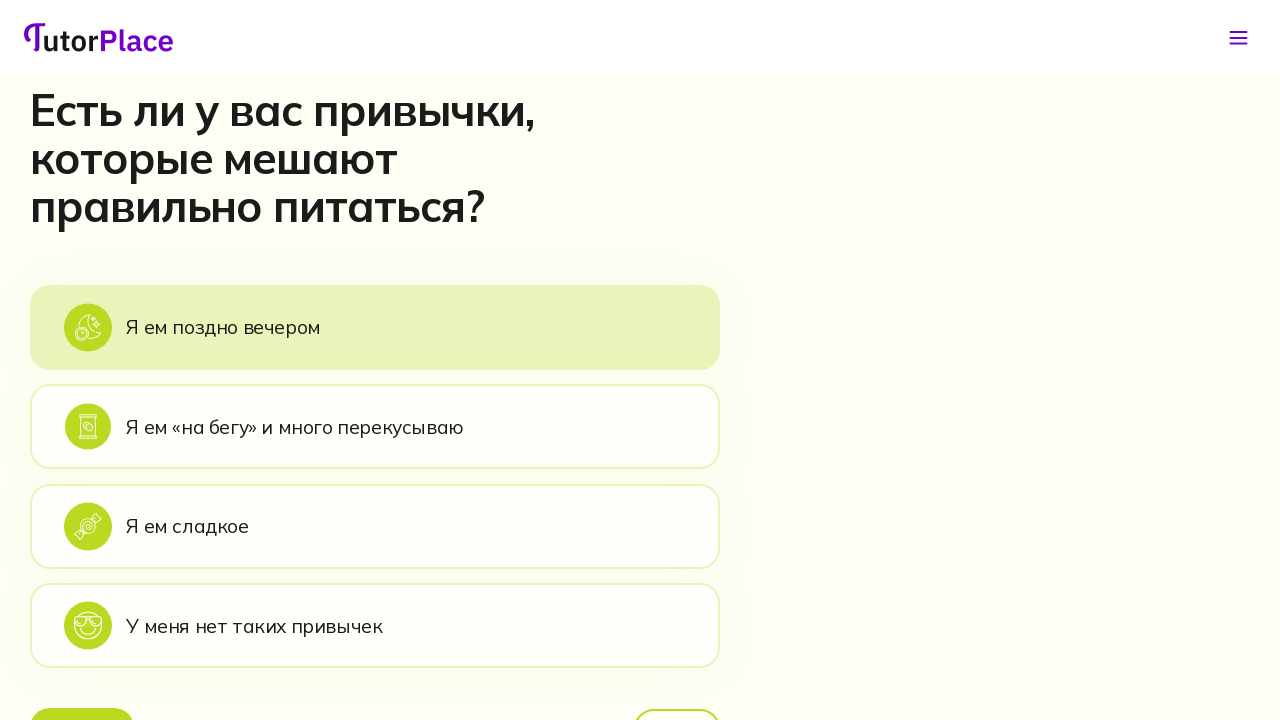

Selected eating late evening habit option on page 3 at (375, 327) on xpath=//*[@id='app']/main/div/section[3]/div/div/div[2]/div[1]/div[2]/div[1]/lab
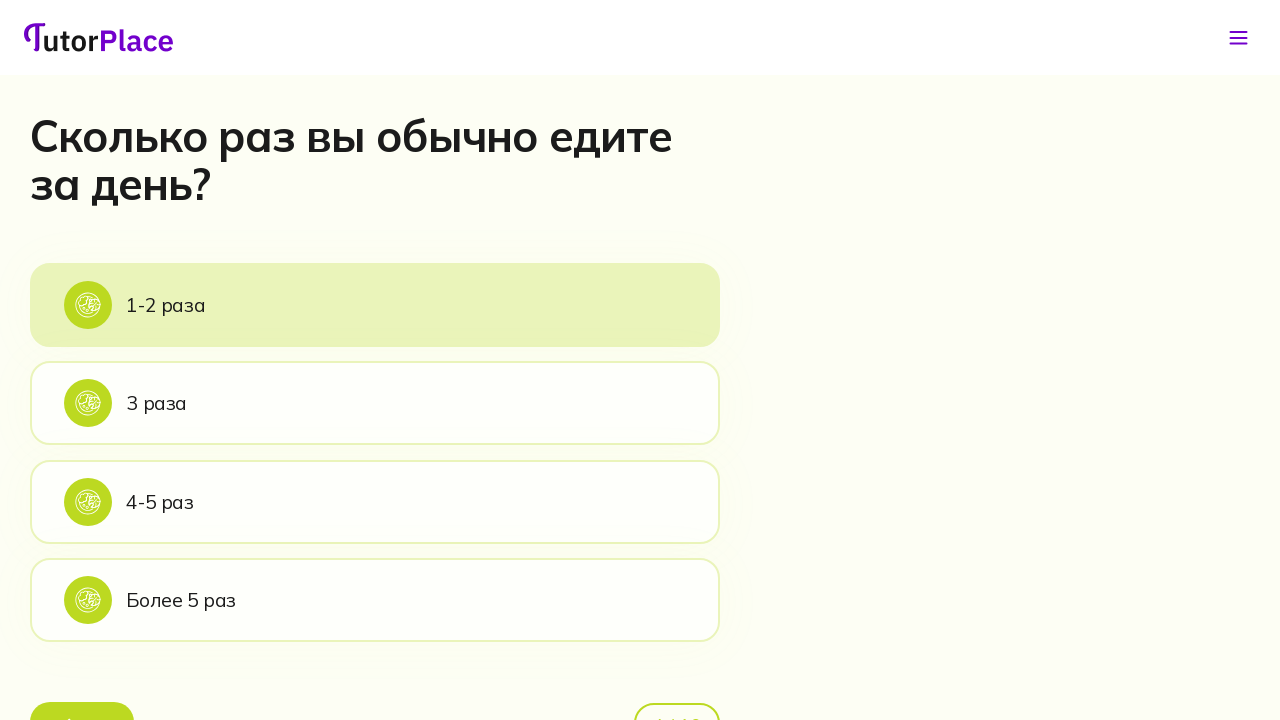

Selected meal frequency option on page 4 at (375, 305) on xpath=//*[@id='app']/main/div/section[4]/div/div/div[2]/div[1]/div[2]/div[1]/lab
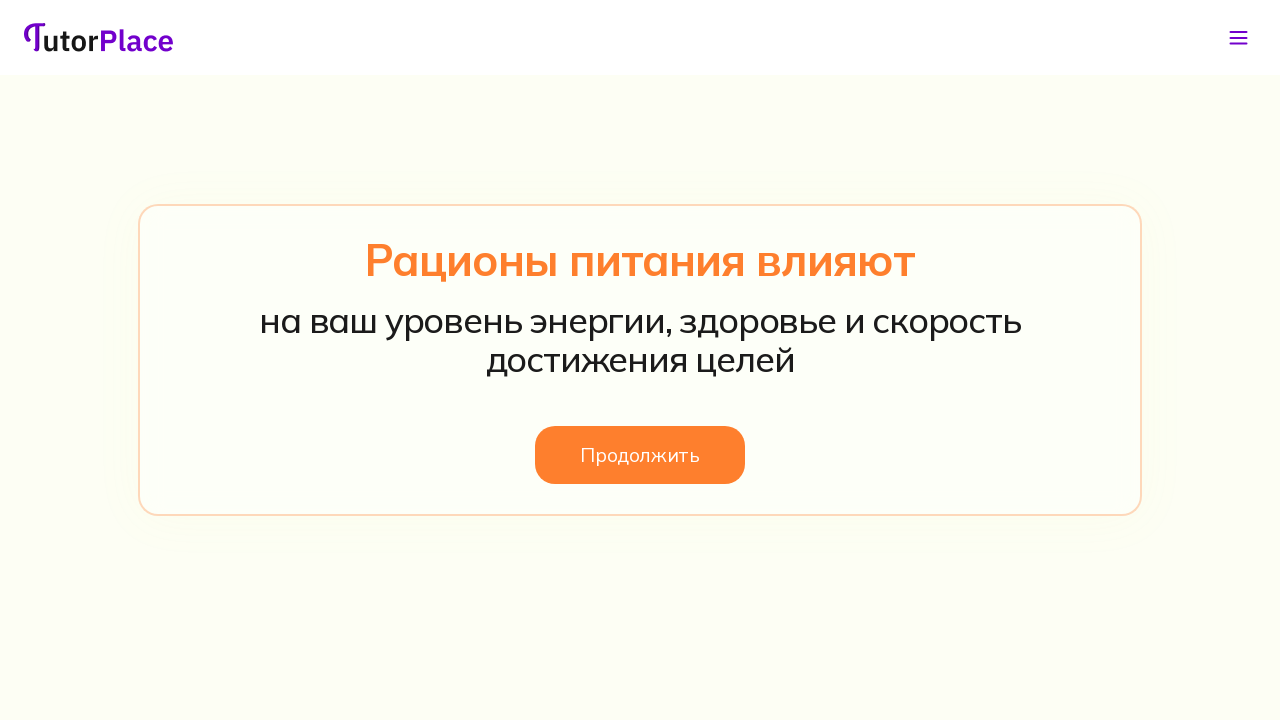

Clicked continue button to proceed from page 4 at (640, 455) on xpath=//*[@id='app']/main/div/section[5]/div/div/div/button/span
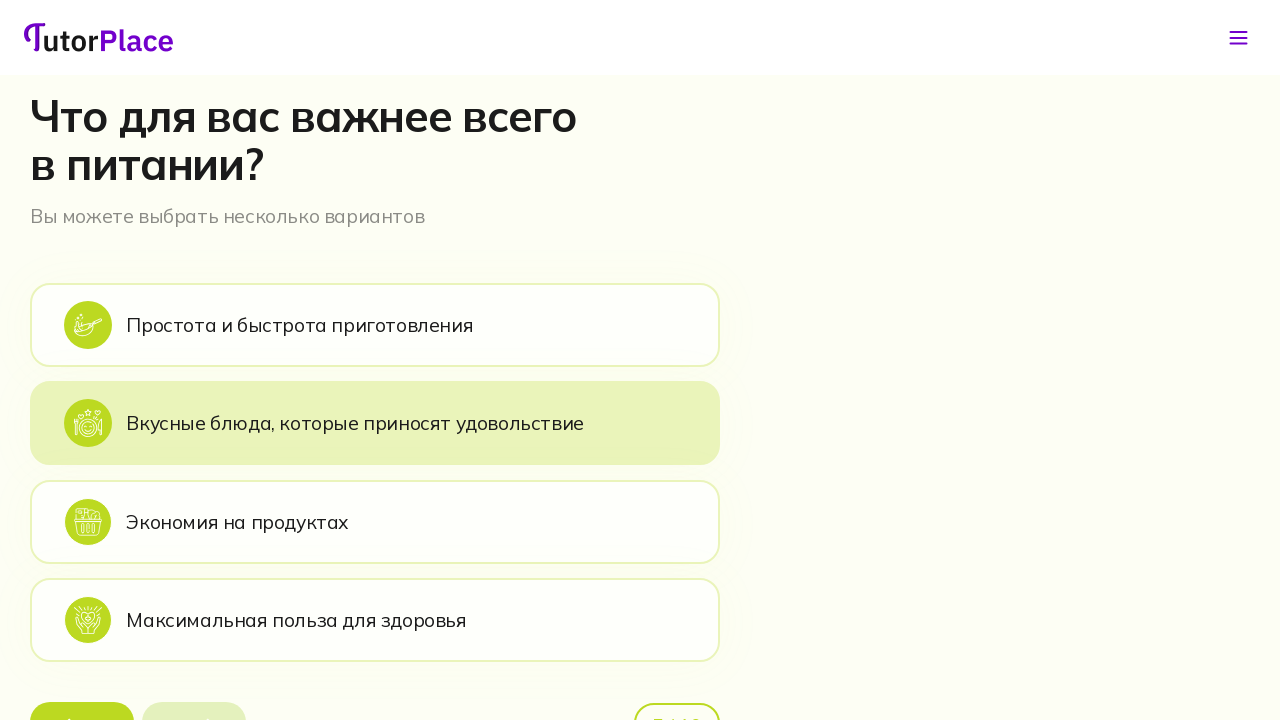

Selected first nutrition preference on page 5 at (375, 325) on xpath=//*[@id='app']/main/div/section[6]/div/div/div[2]/div[1]/div[2]/div[1]/lab
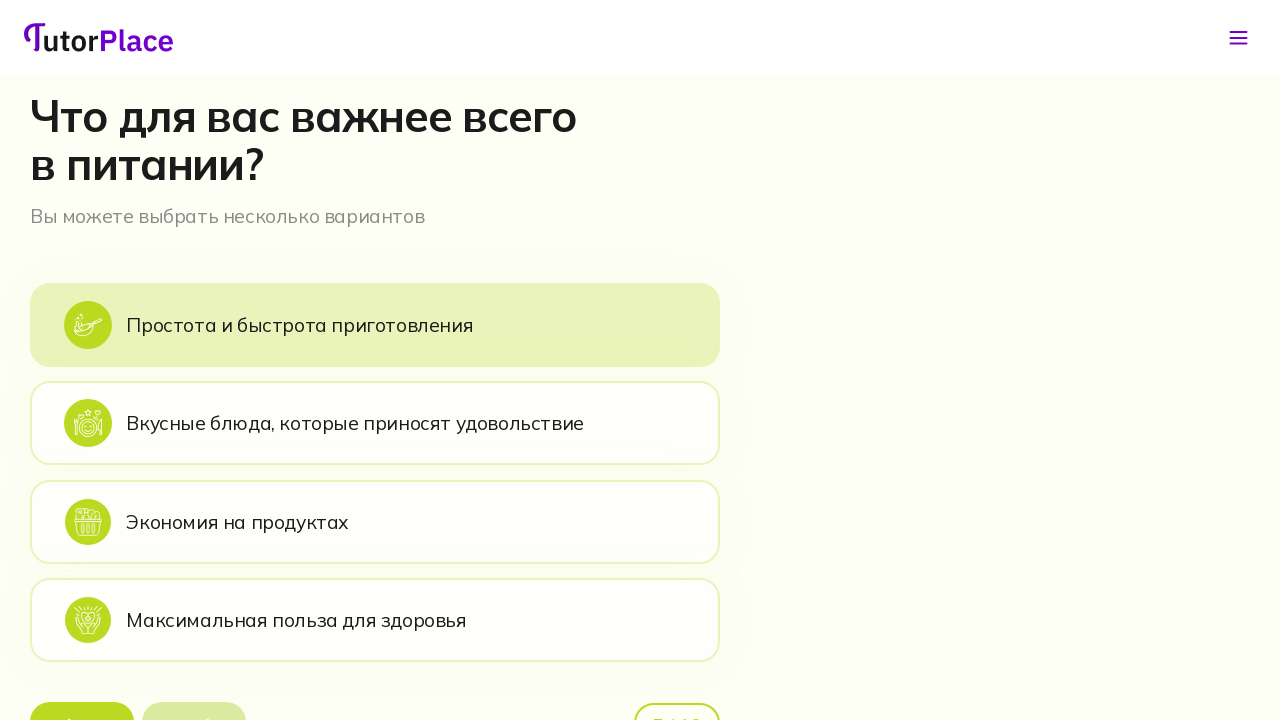

Clicked continue button to proceed from page 5 at (194, 696) on xpath=//*[@id='app']/main/div/section[6]/div/div/div[2]/div[1]/div[3]/button[2]
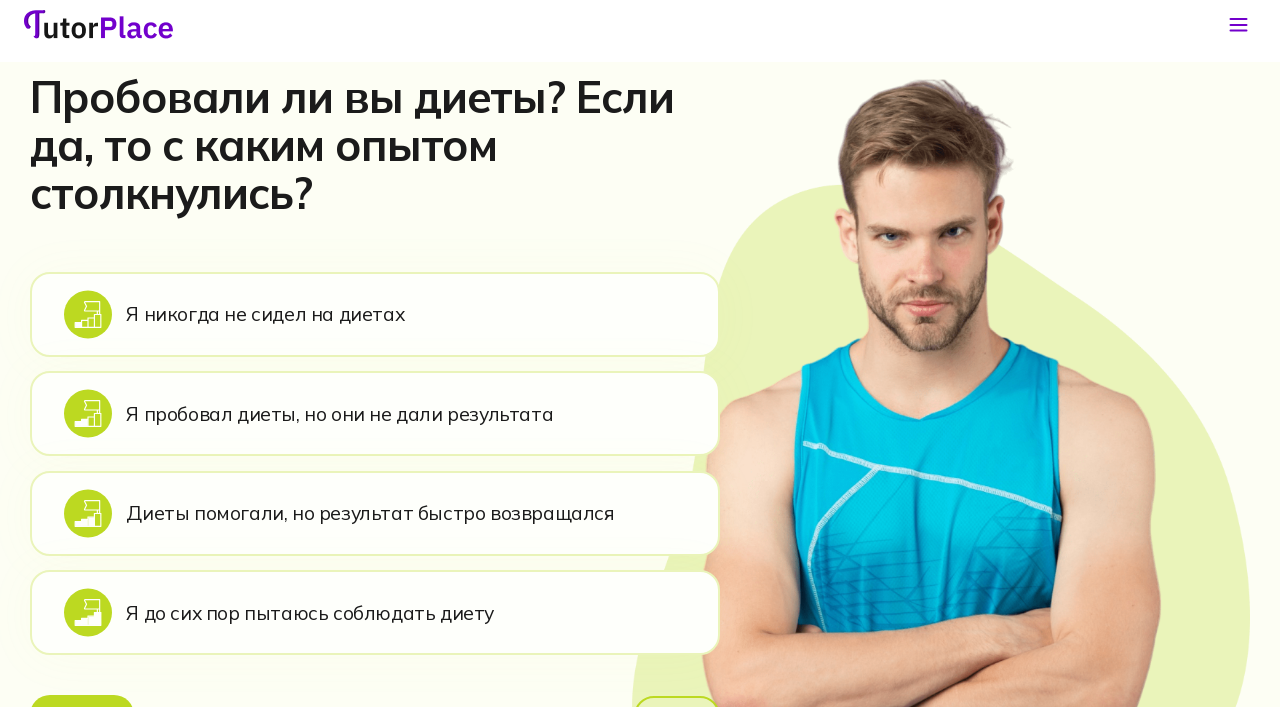

Selected diet experience option on page 6 at (375, 327) on xpath=//*[@id='app']/main/div/section[7]/div/div/div[2]/div[1]/div[2]/div[1]/lab
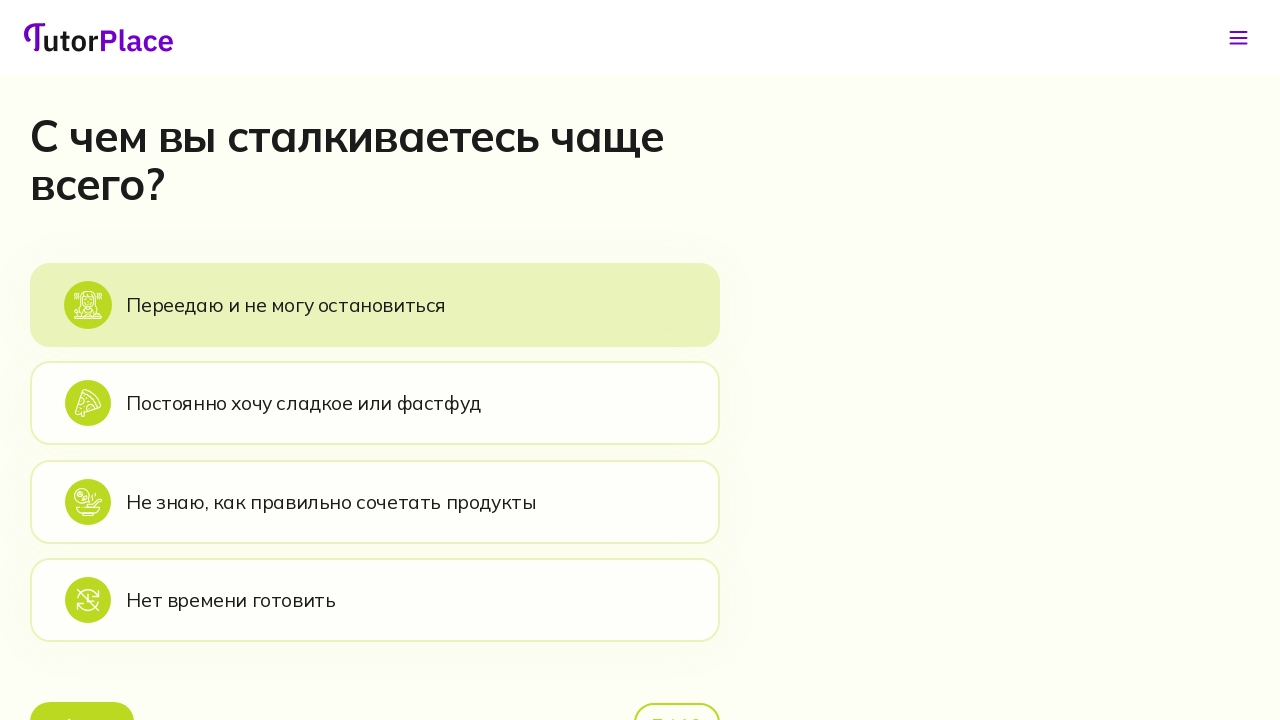

Selected first challenge option on page 7 at (375, 305) on xpath=//*[@id='app']/main/div/section[8]/div/div/div[2]/div[1]/div[2]/div[1]/lab
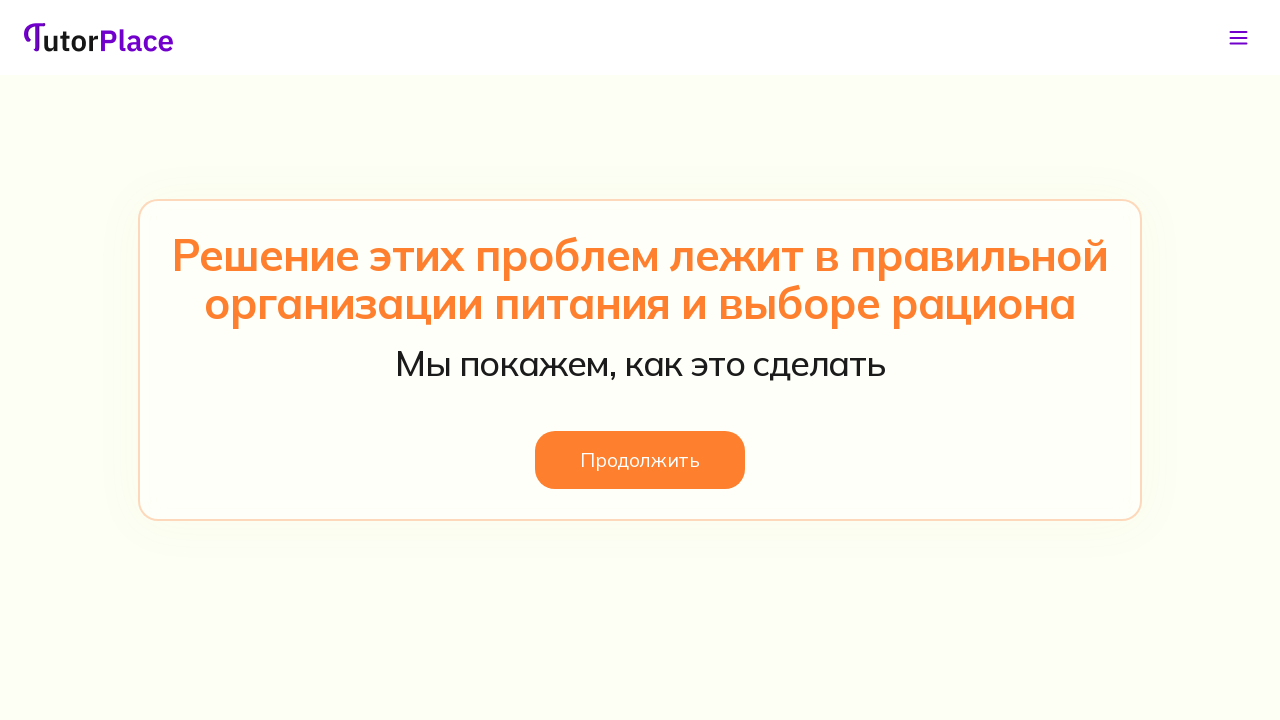

Clicked continue button to proceed from page 7 at (640, 460) on xpath=//*[@id='app']/main/div/section[9]/div/div/div/button
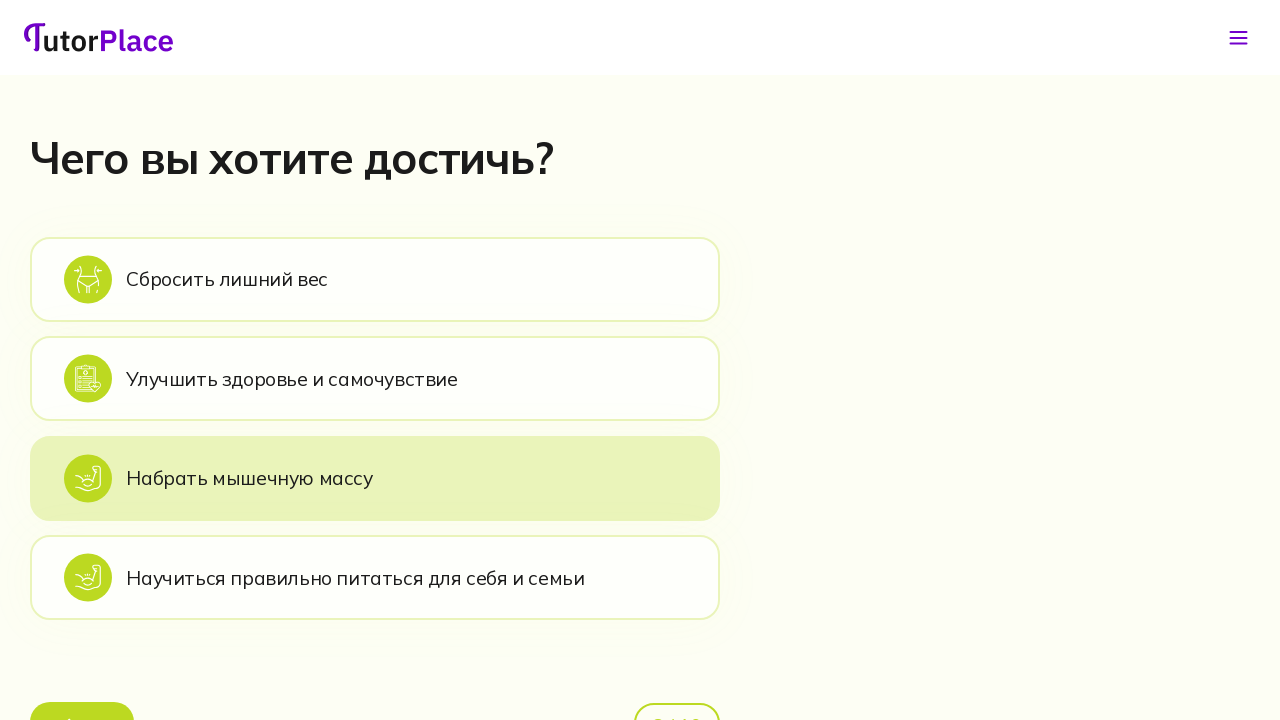

Selected first goal option on page 8 at (375, 279) on xpath=//*[@id='app']/main/div/section[10]/div/div/div[2]/div[1]/div[2]/div[1]/la
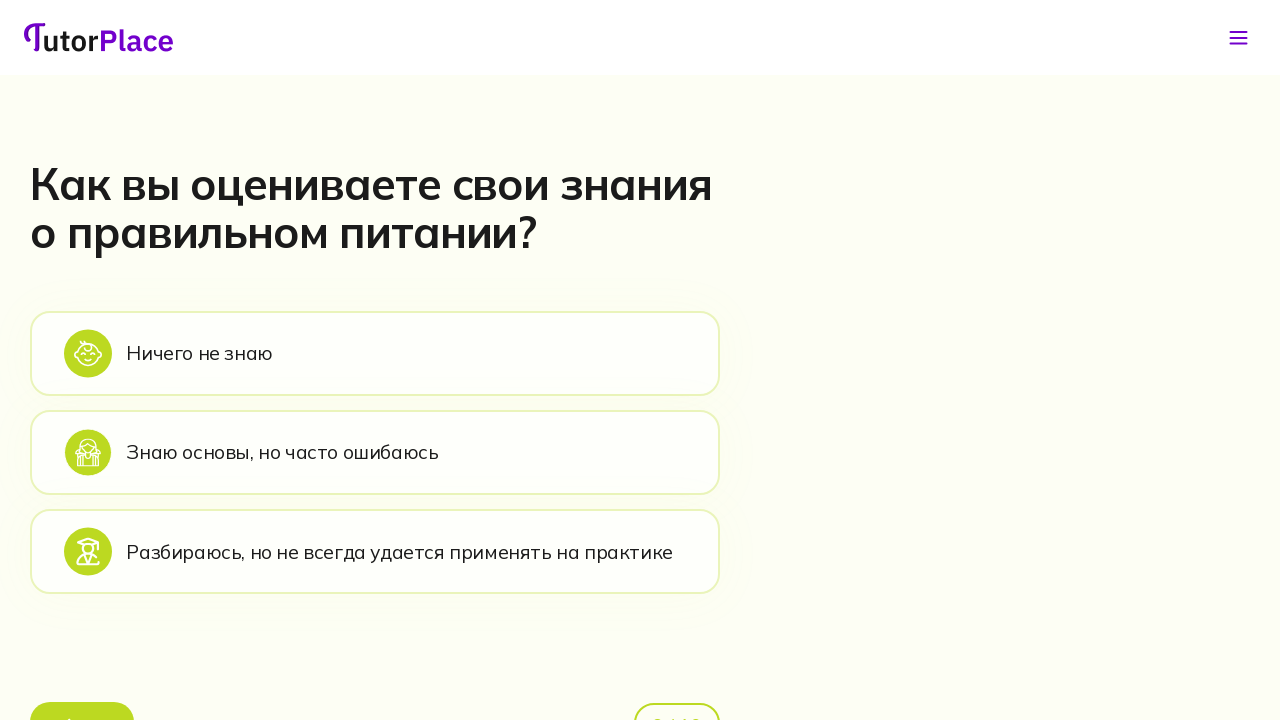

Selected first knowledge assessment option on page 9 at (375, 353) on xpath=//*[@id='app']/main/div/section[11]/div/div/div[2]/div[1]/div[2]/div[1]/la
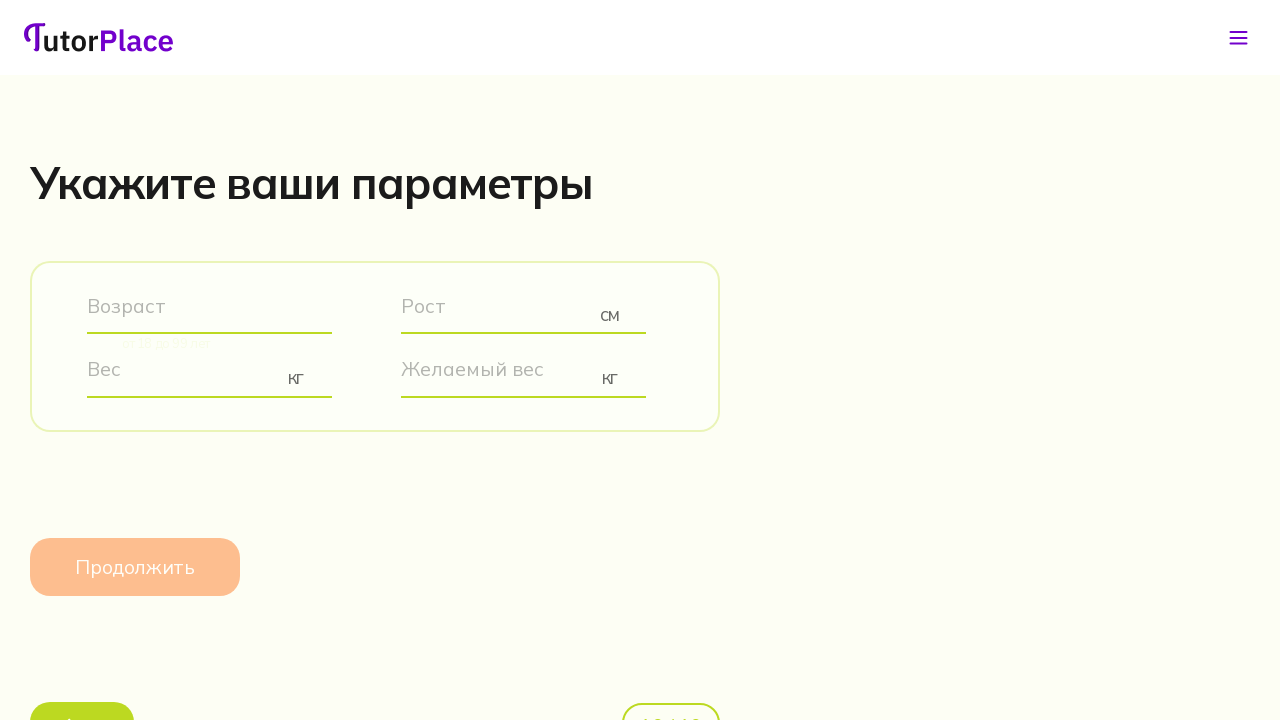

Clicked back button to return to page 9 at (82, 696) on xpath=//*[@id='app']/main/div/section[12]/div/div/div[2]/div[1]/div[3]/button
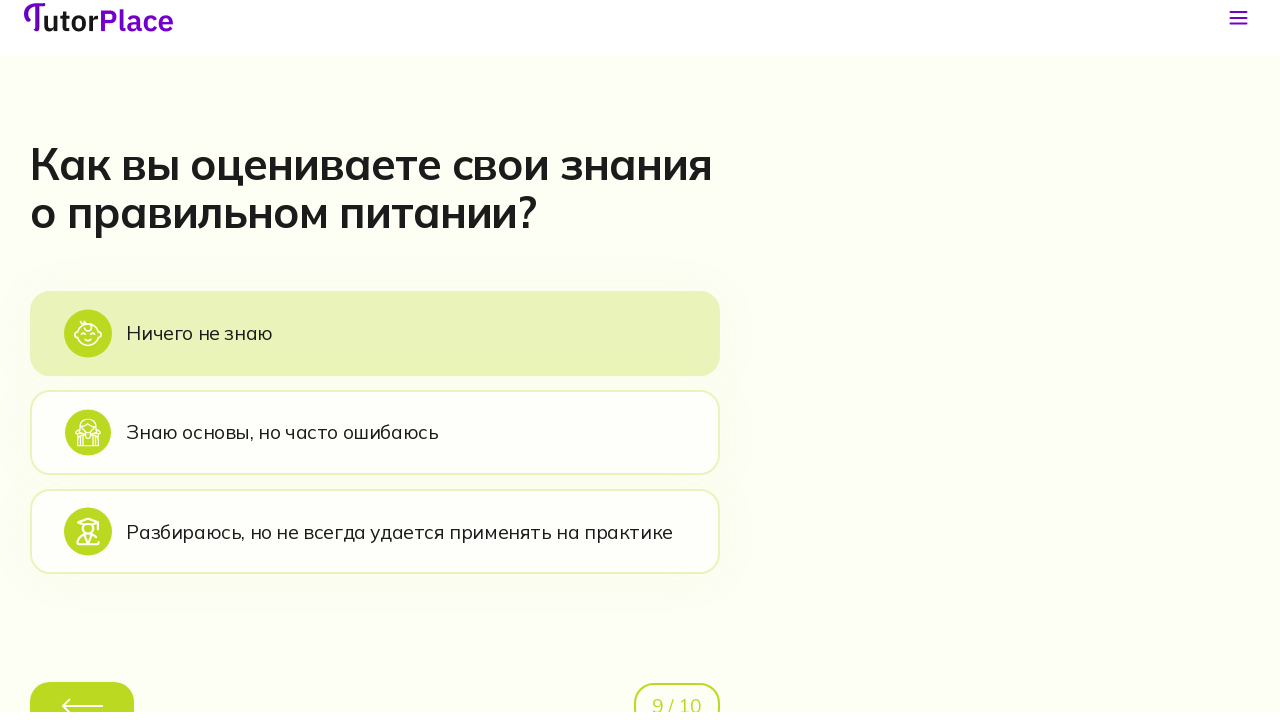

Selected second knowledge assessment option on page 9 at (375, 452) on xpath=//*[@id='app']/main/div/section[11]/div/div/div[2]/div[1]/div[2]/div[2]/la
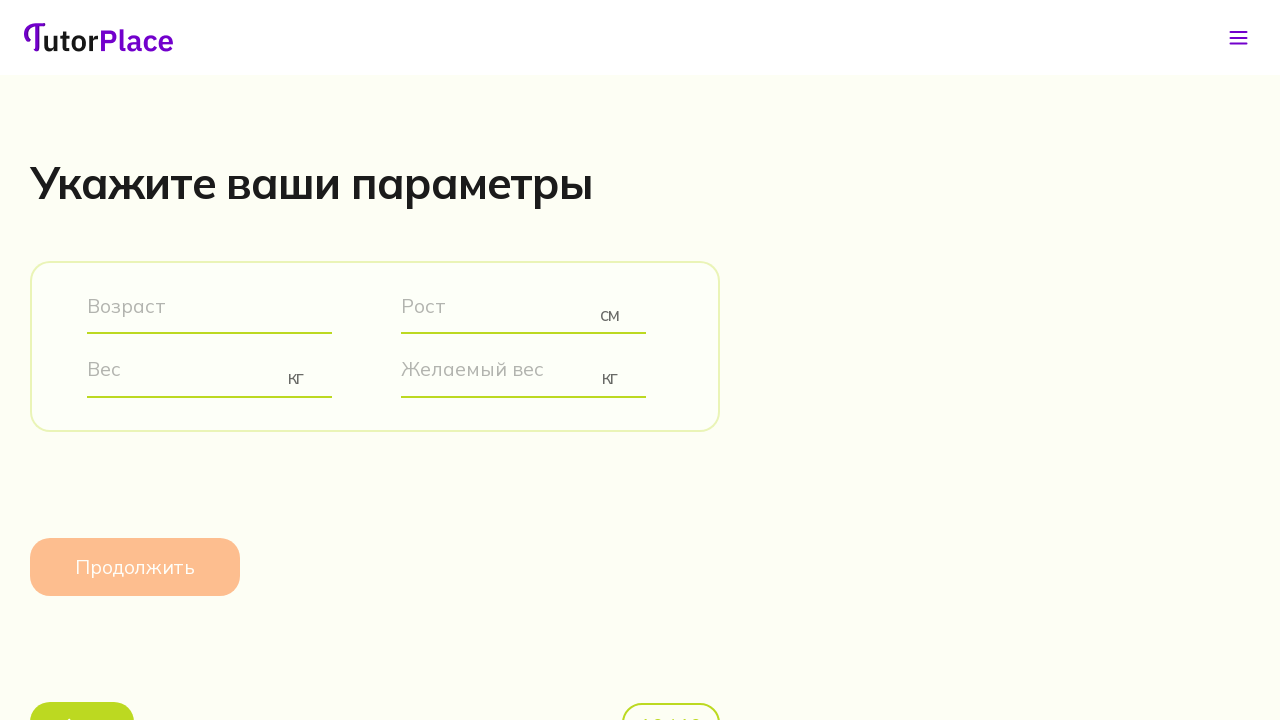

Clicked back button to return to page 9 again at (82, 696) on xpath=//*[@id='app']/main/div/section[12]/div/div/div[2]/div[1]/div[3]/button
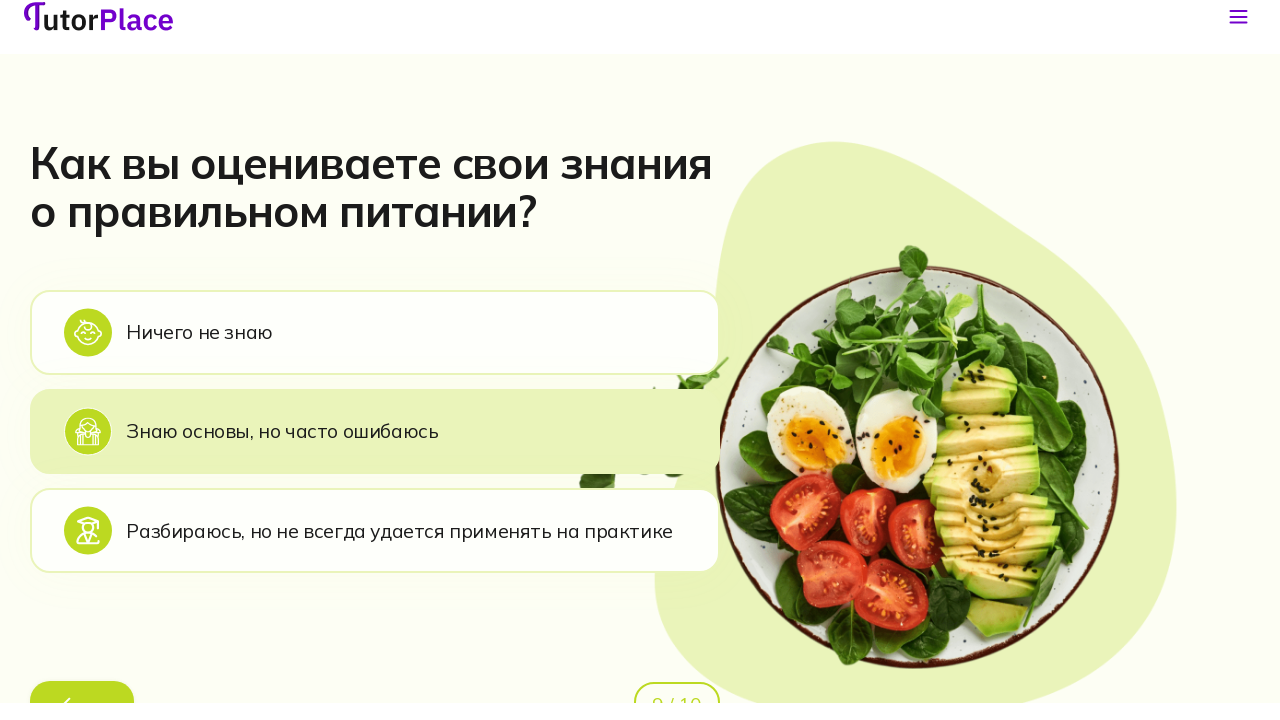

Selected third knowledge assessment option on page 9 at (375, 552) on xpath=//*[@id='app']/main/div/section[11]/div/div/div[2]/div[1]/div[2]/div[3]/la
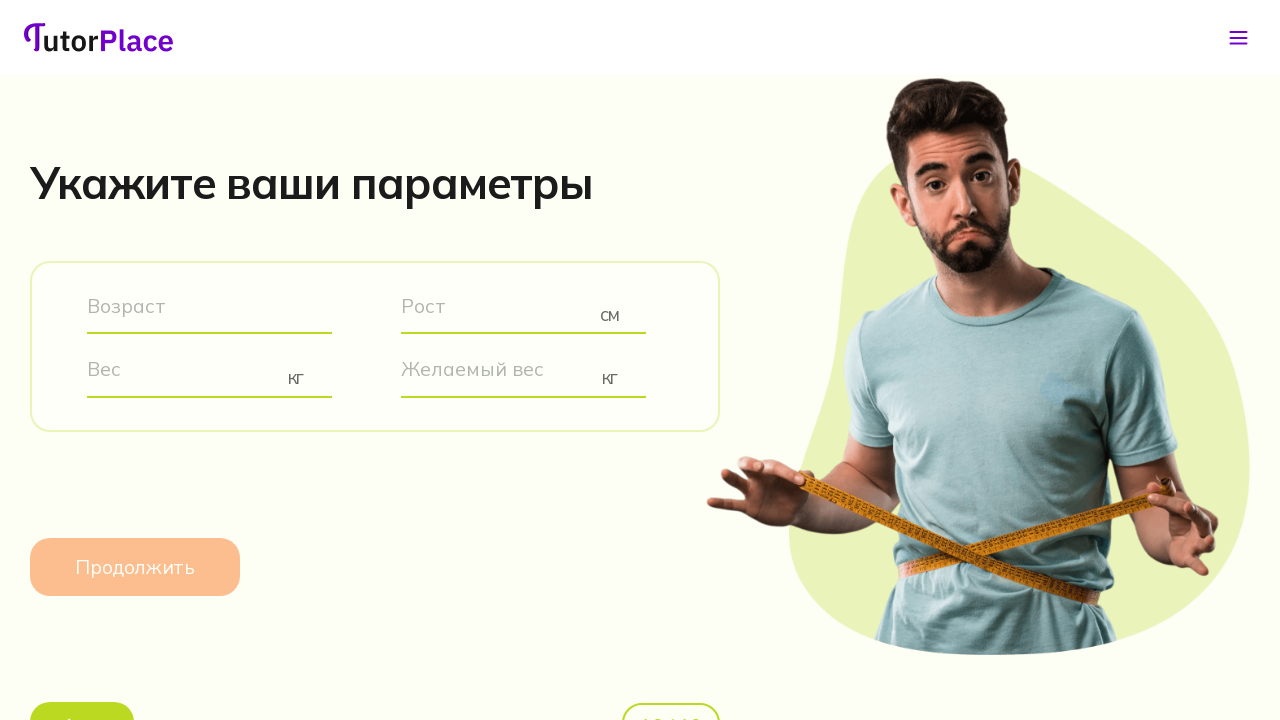

Clicked back button to return to page 9 for final verification at (82, 696) on xpath=//*[@id='app']/main/div/section[12]/div/div/div[2]/div[1]/div[3]/button
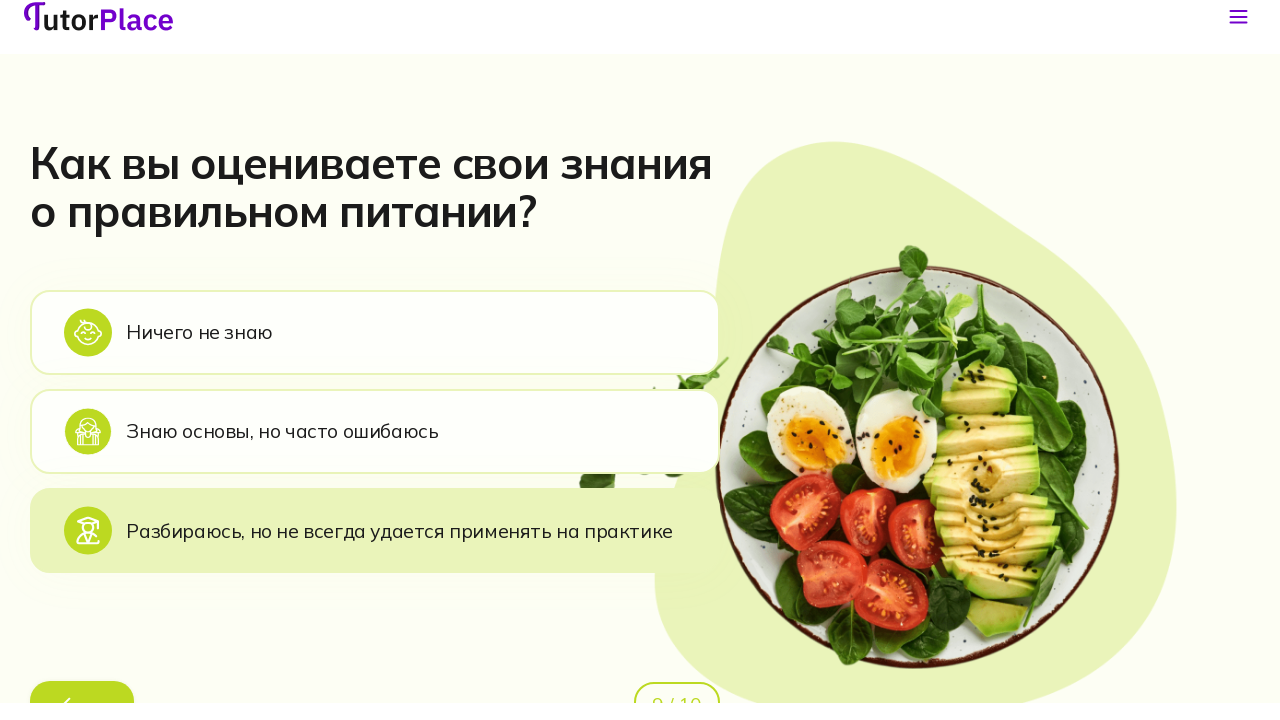

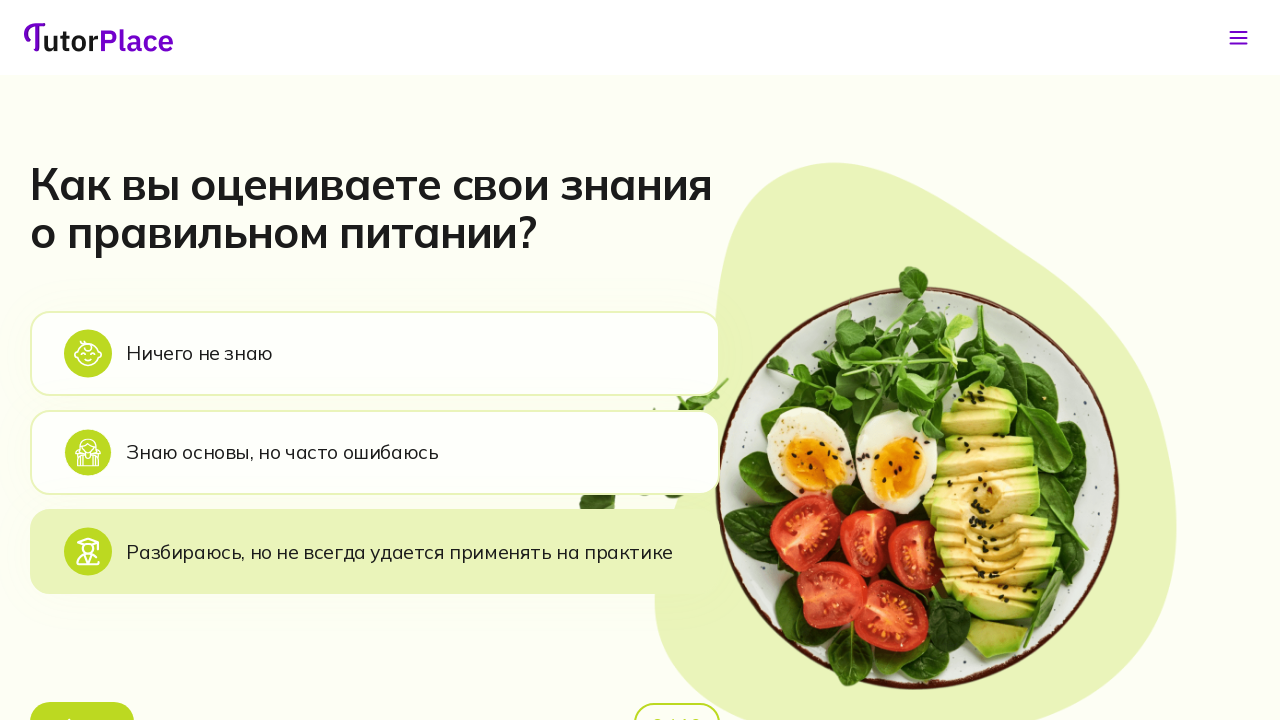